Opens the Trade Me homepage and verifies the page title matches the expected value

Starting URL: https://www.trademe.co.nz/

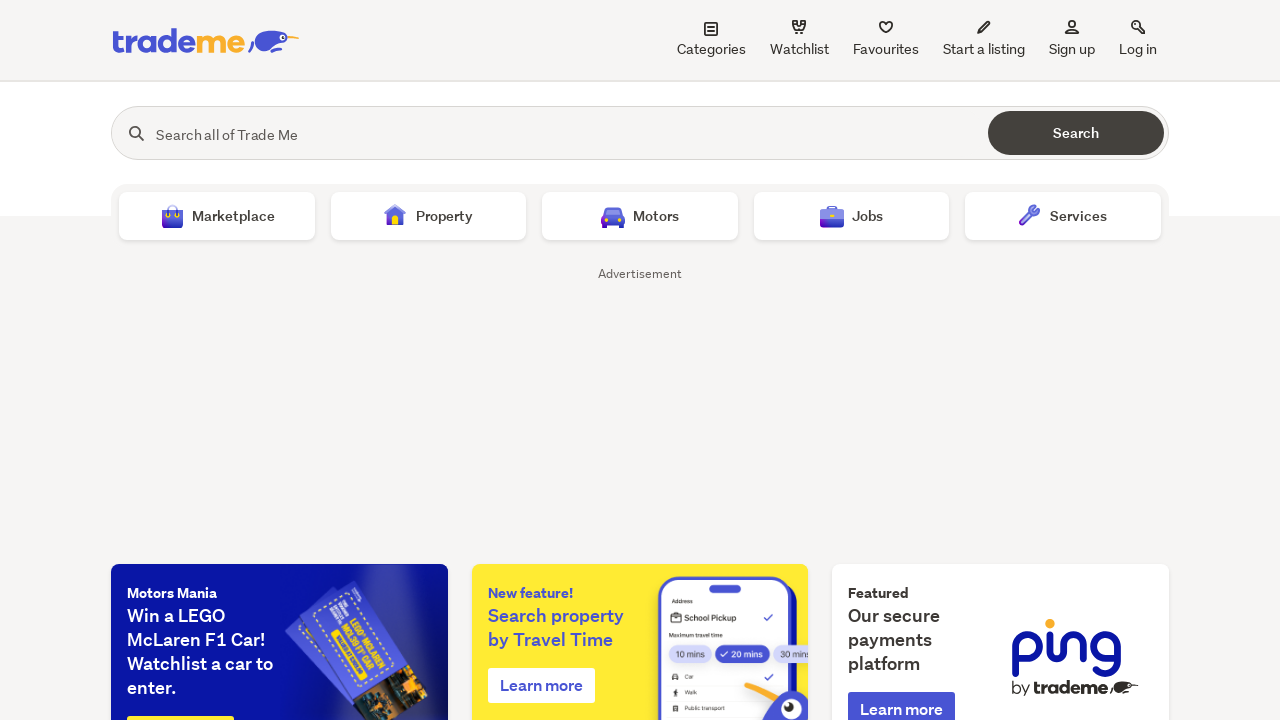

Navigated to Trade Me homepage
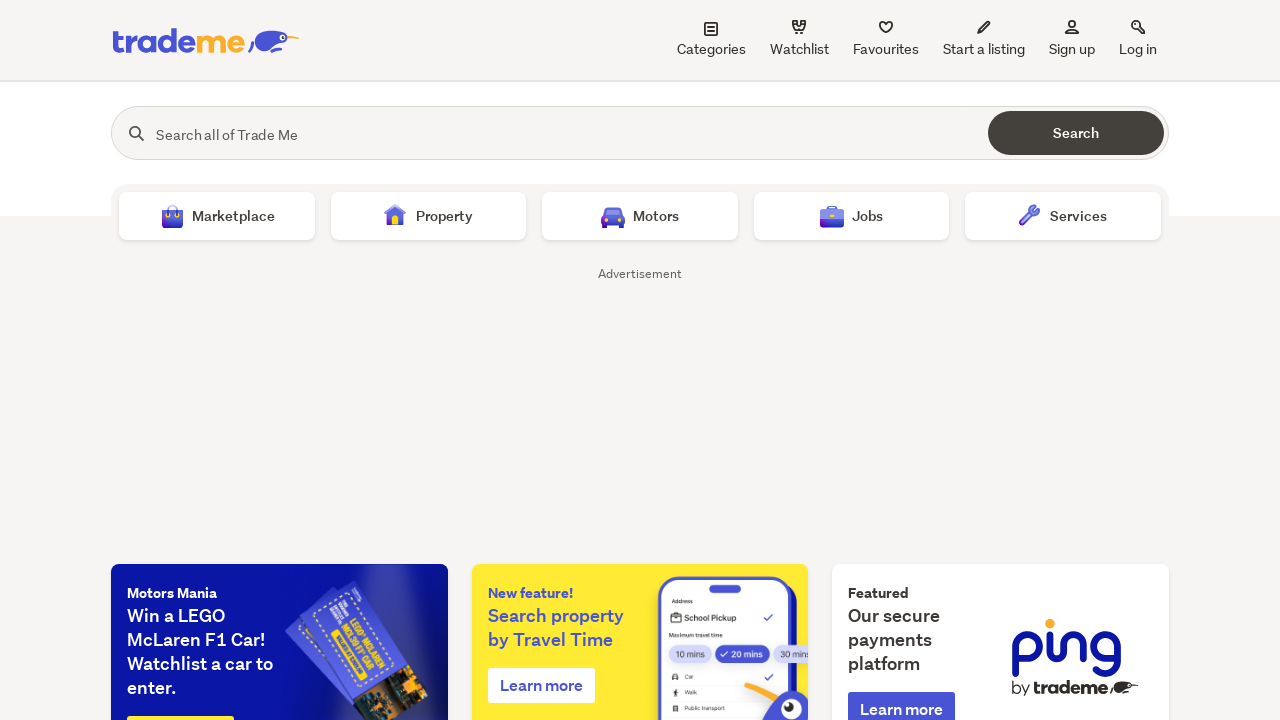

Verified page title matches expected value
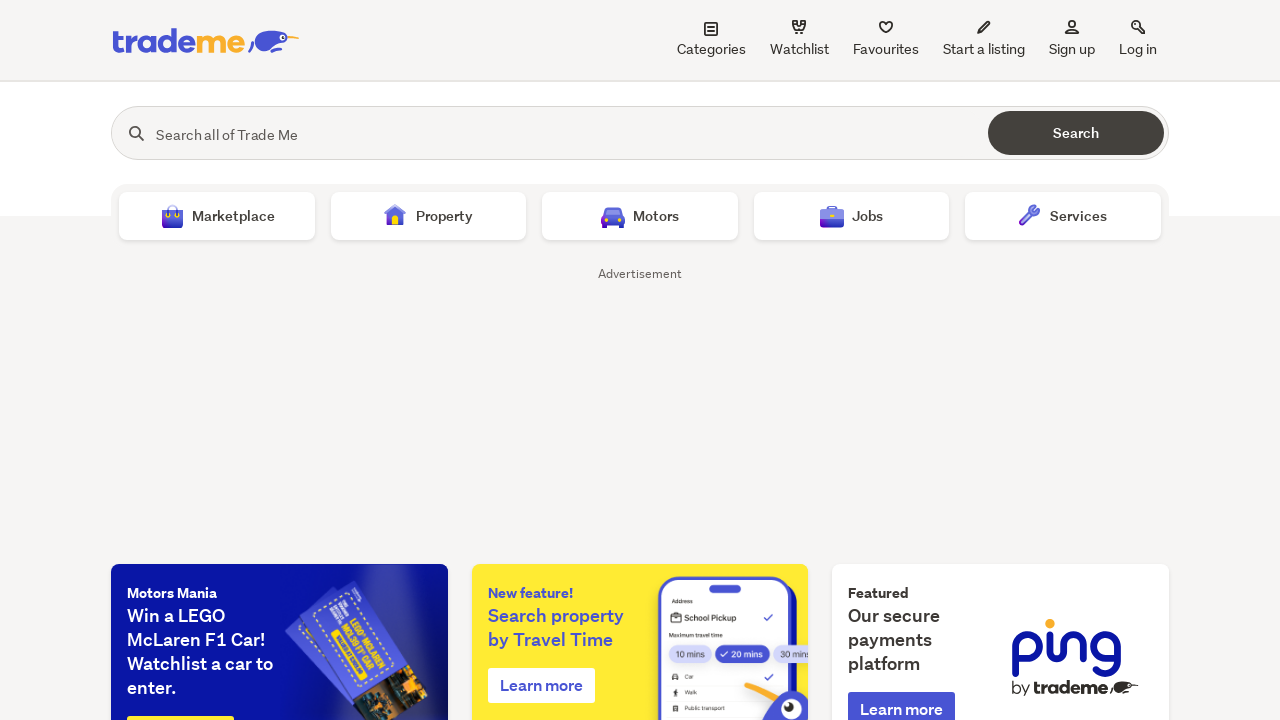

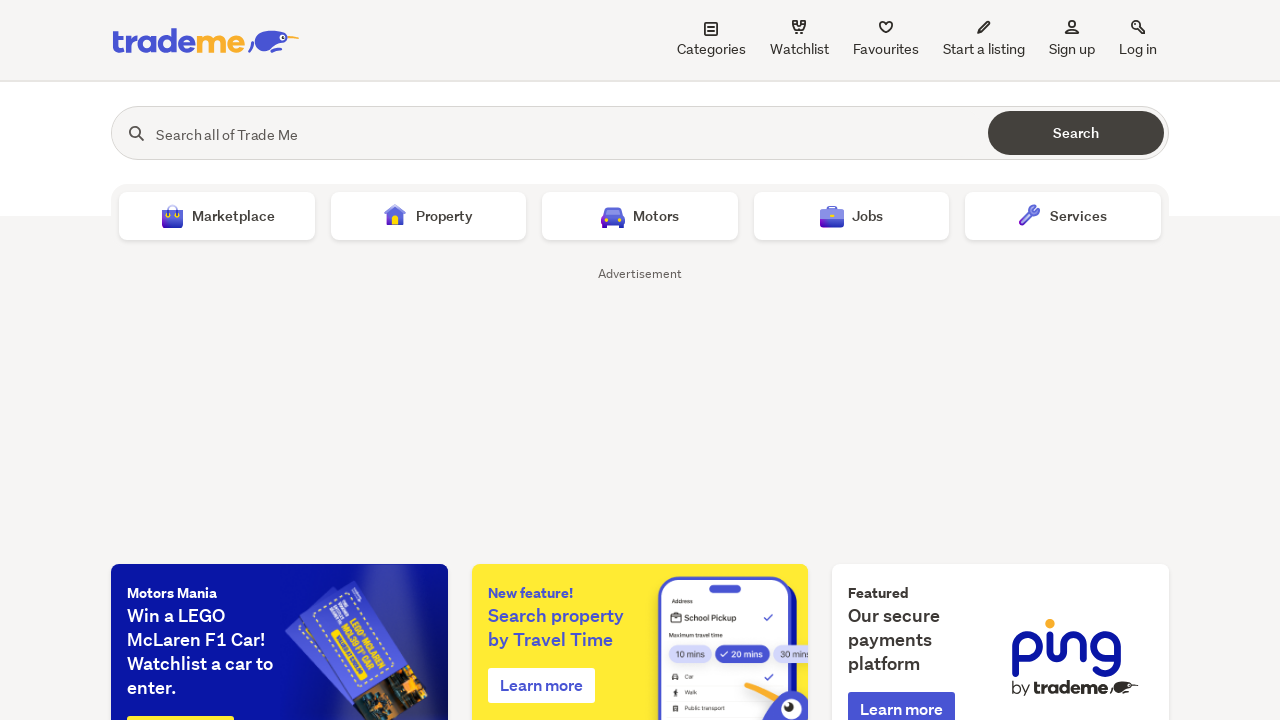